Tests a form that calculates a mathematical expression based on an attribute value, fills the answer, selects checkbox and radio button options, then submits the form

Starting URL: http://suninjuly.github.io/get_attribute.html

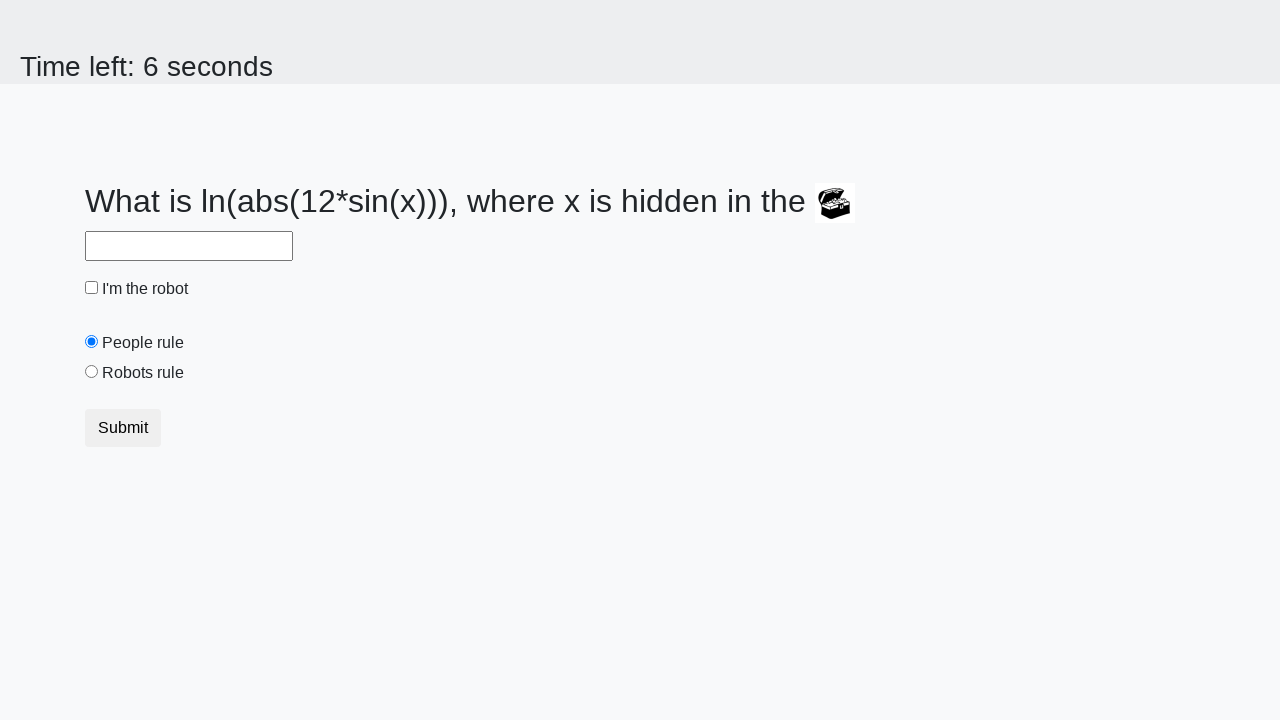

Located the treasure element
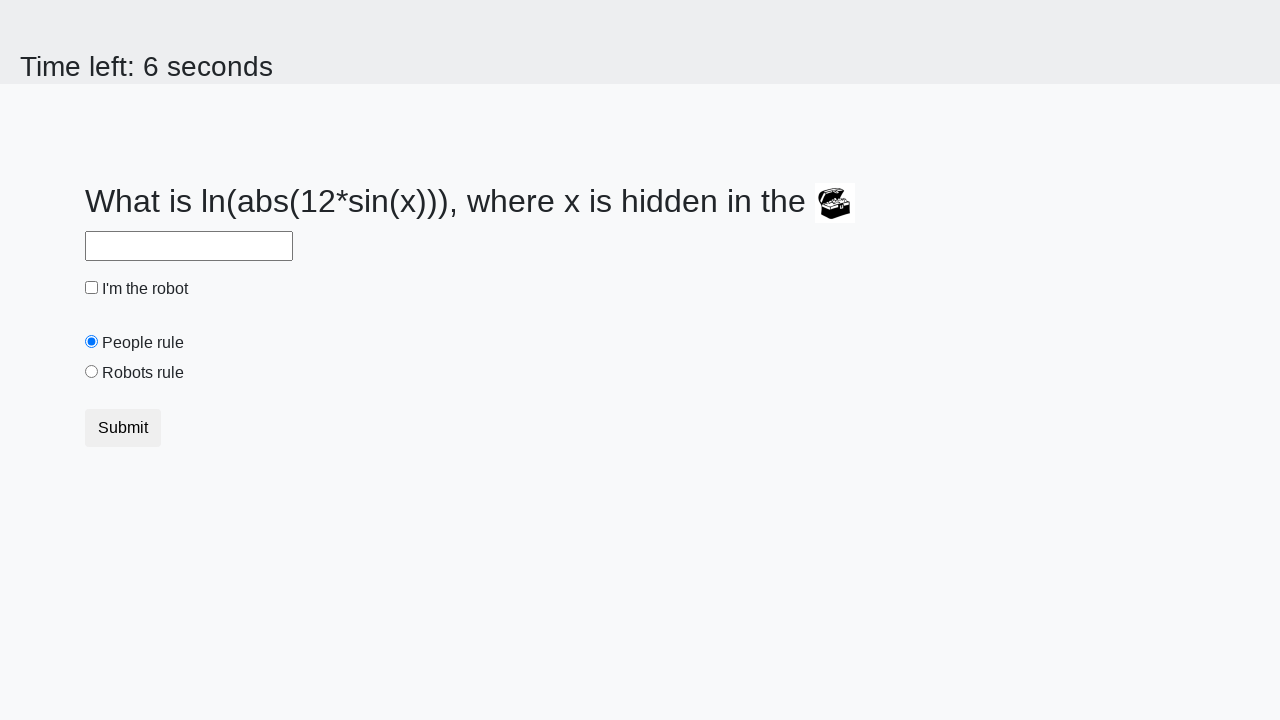

Retrieved valuex attribute from treasure element: 910
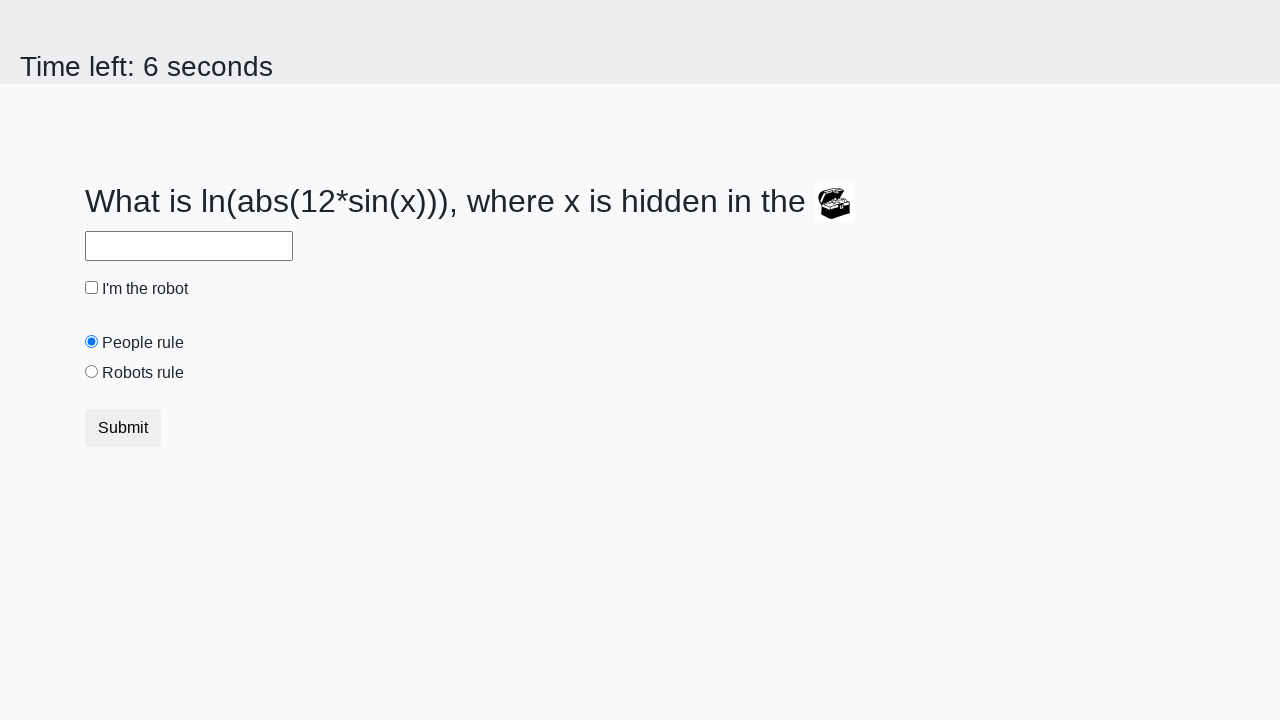

Calculated mathematical expression result: 2.349393779575096
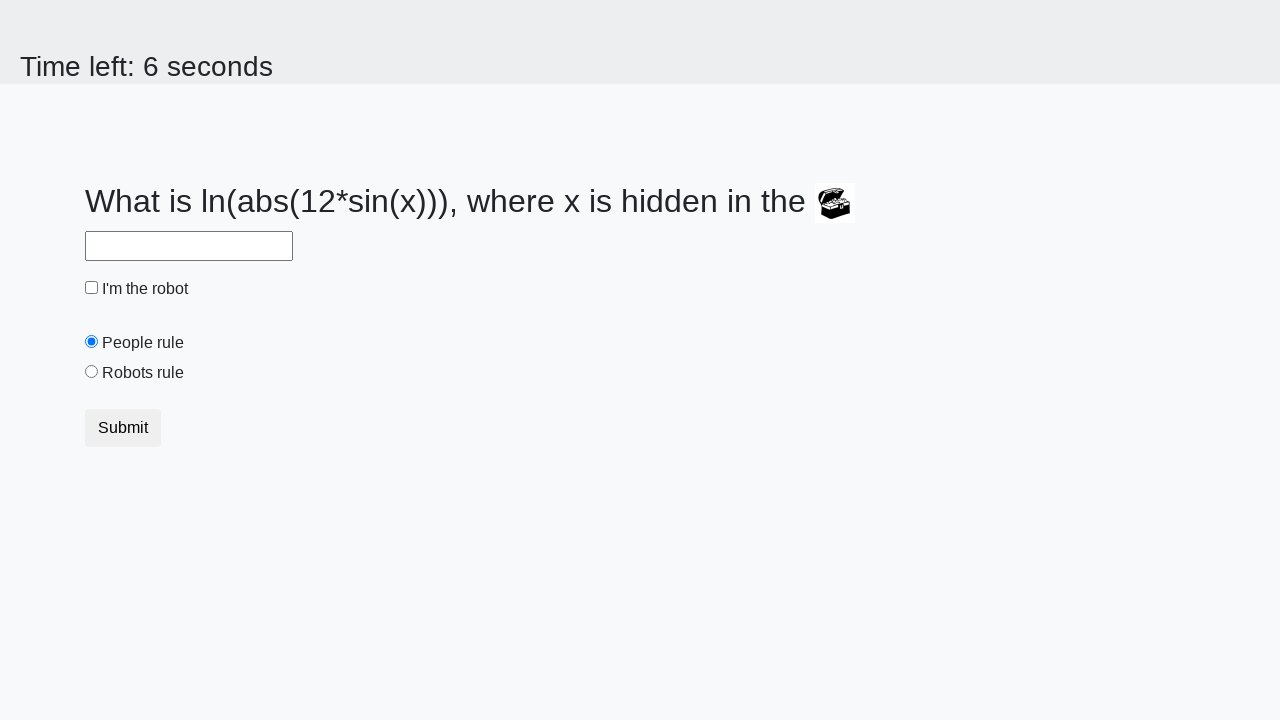

Filled answer field with calculated value on input#answer
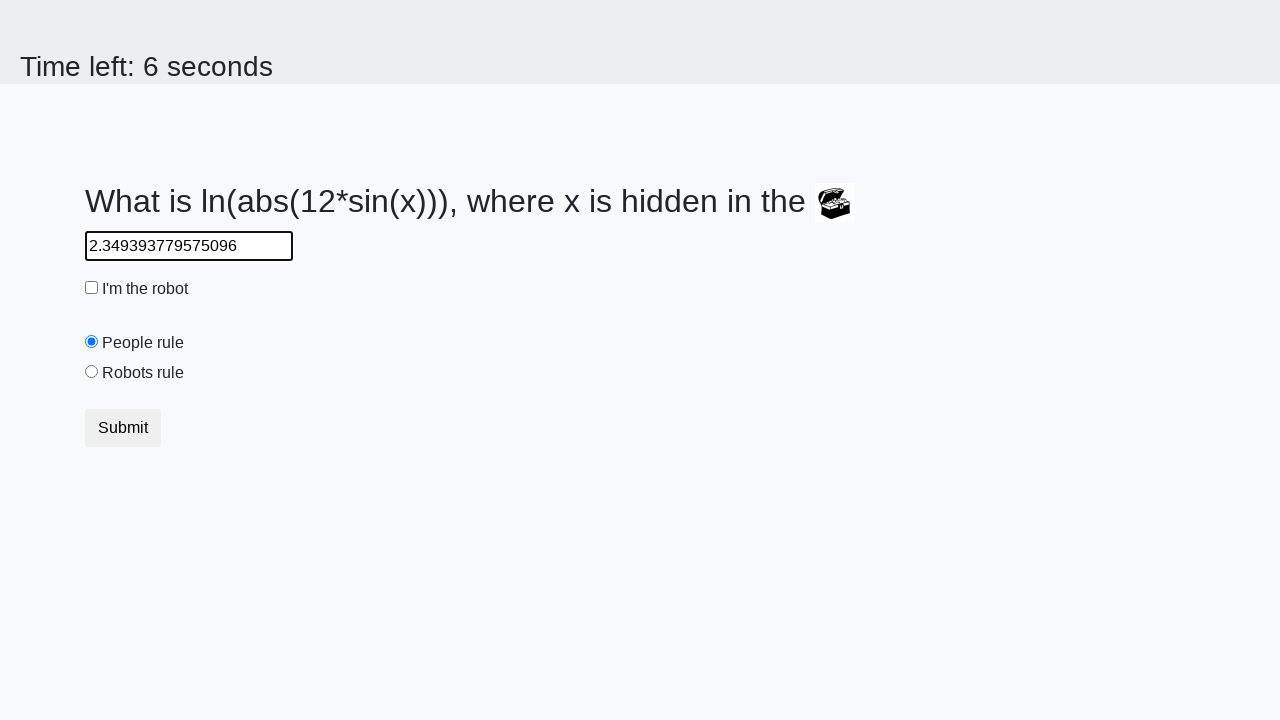

Selected the robot checkbox at (92, 288) on input#robotCheckbox
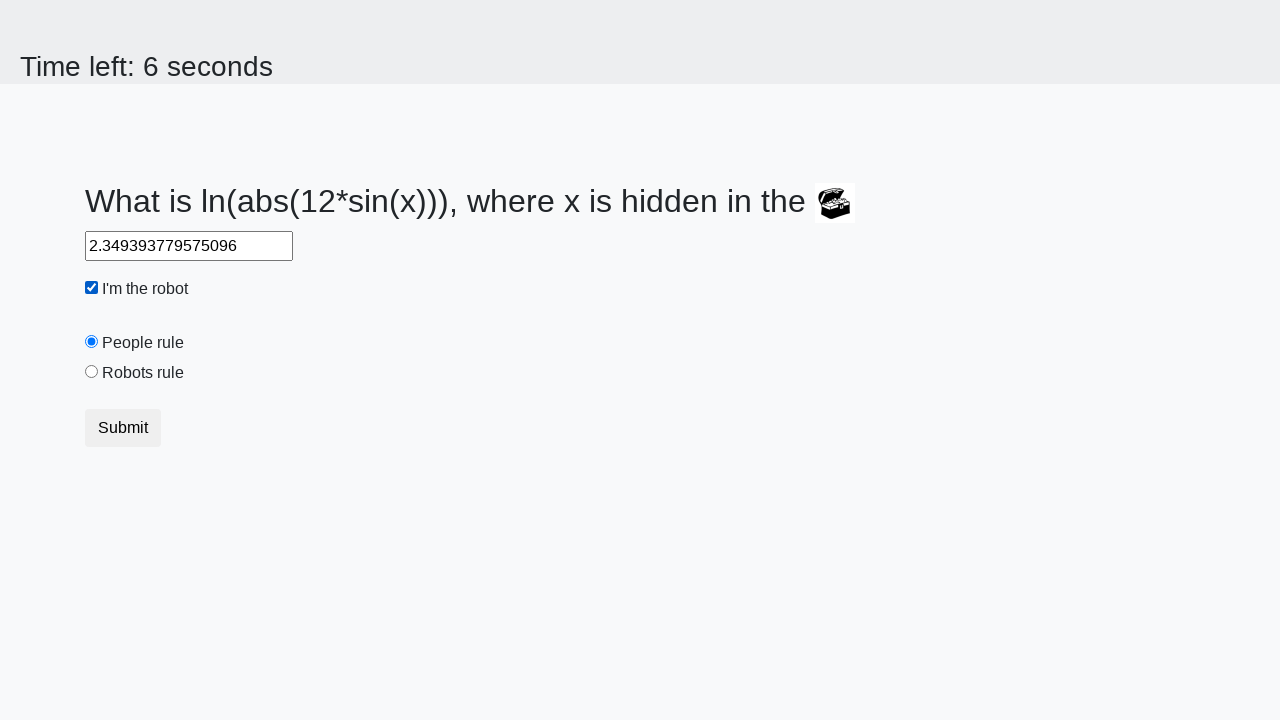

Selected the 'robots rule' radio button at (92, 372) on input#robotsRule
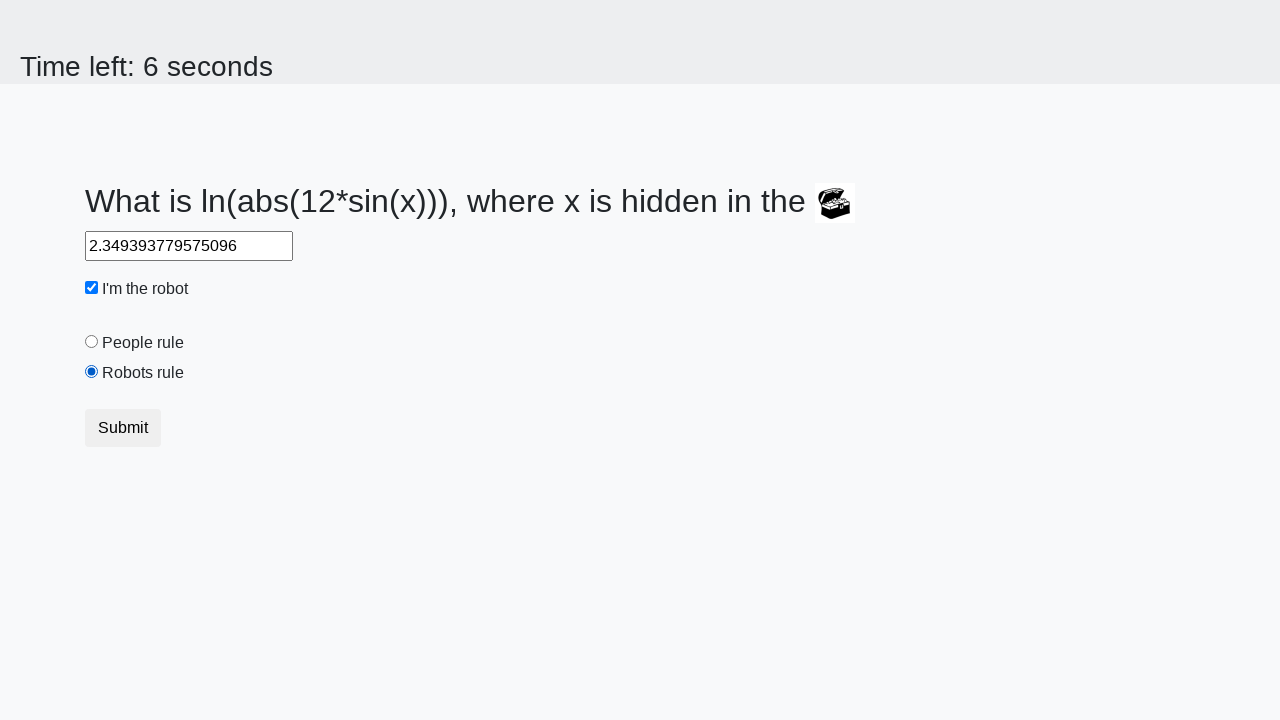

Clicked submit button to submit the form at (123, 428) on button.btn
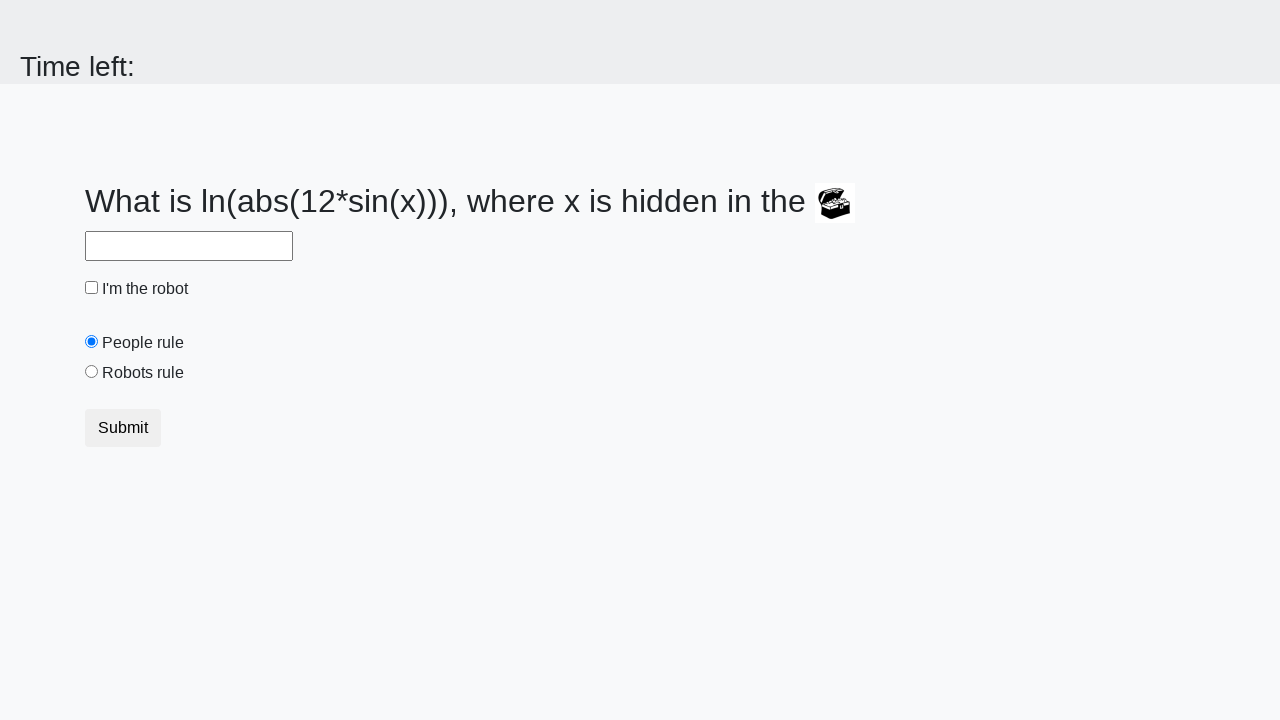

Waited for form submission to process
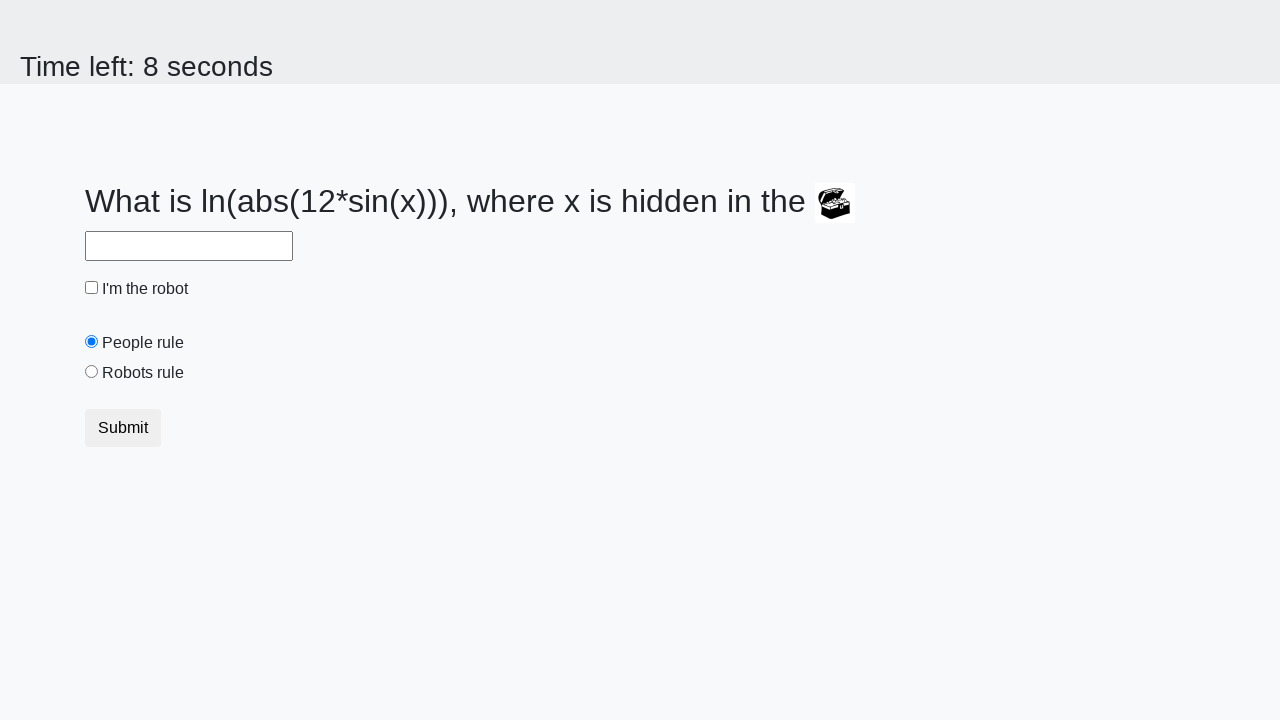

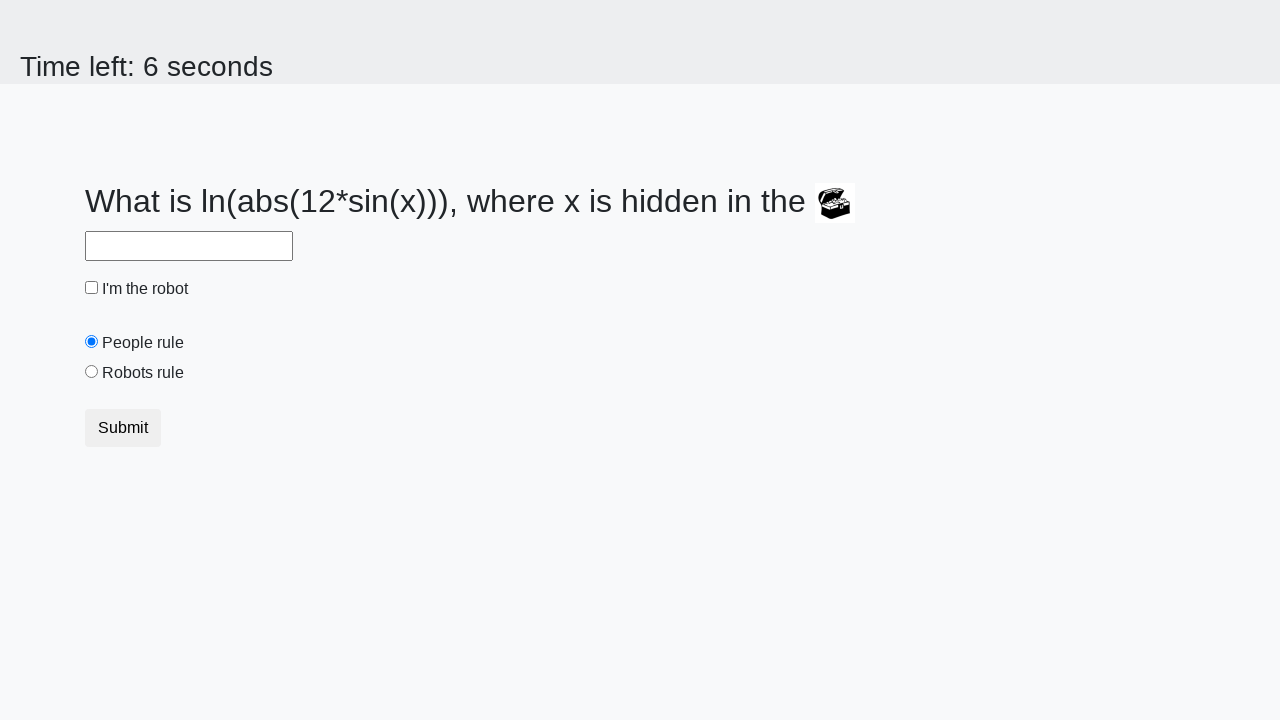